Tests finding a link by partial text (based on a mathematical calculation), clicking it, then filling out a form with first name, last name, city, and country fields before submitting.

Starting URL: http://suninjuly.github.io/find_link_text

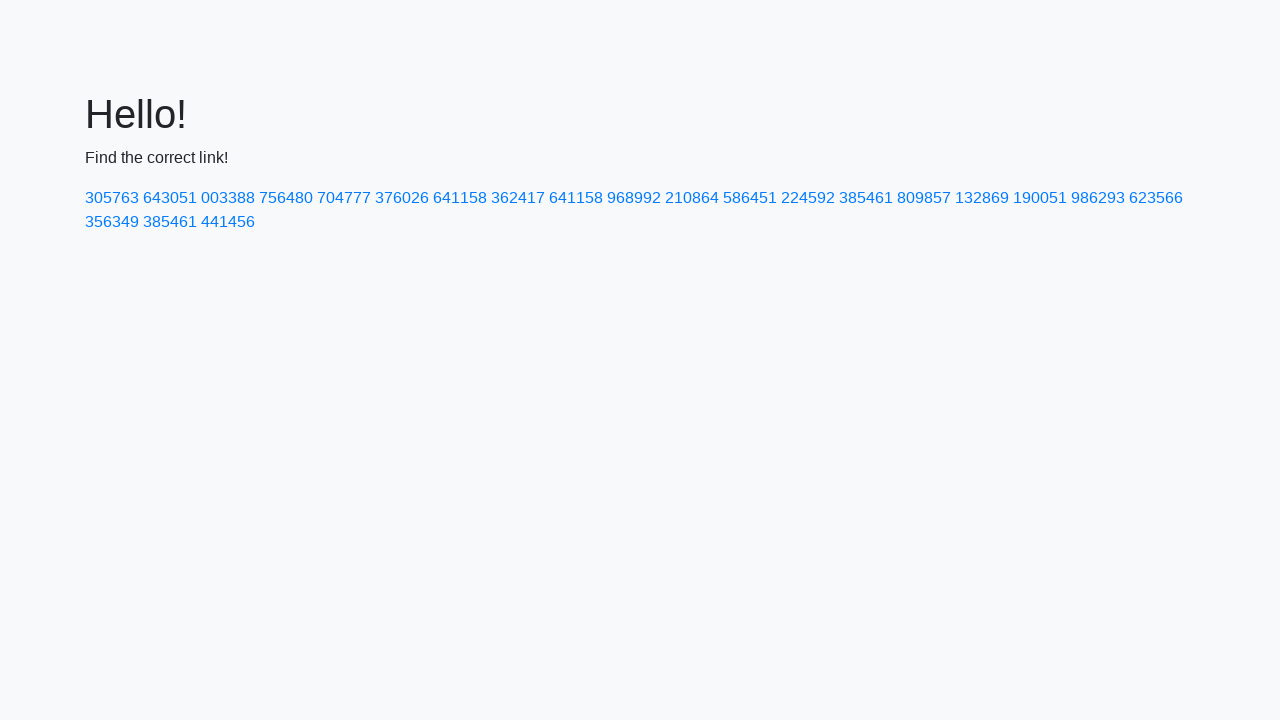

Clicked link with calculated text '224592' at (808, 198) on a:has-text('224592')
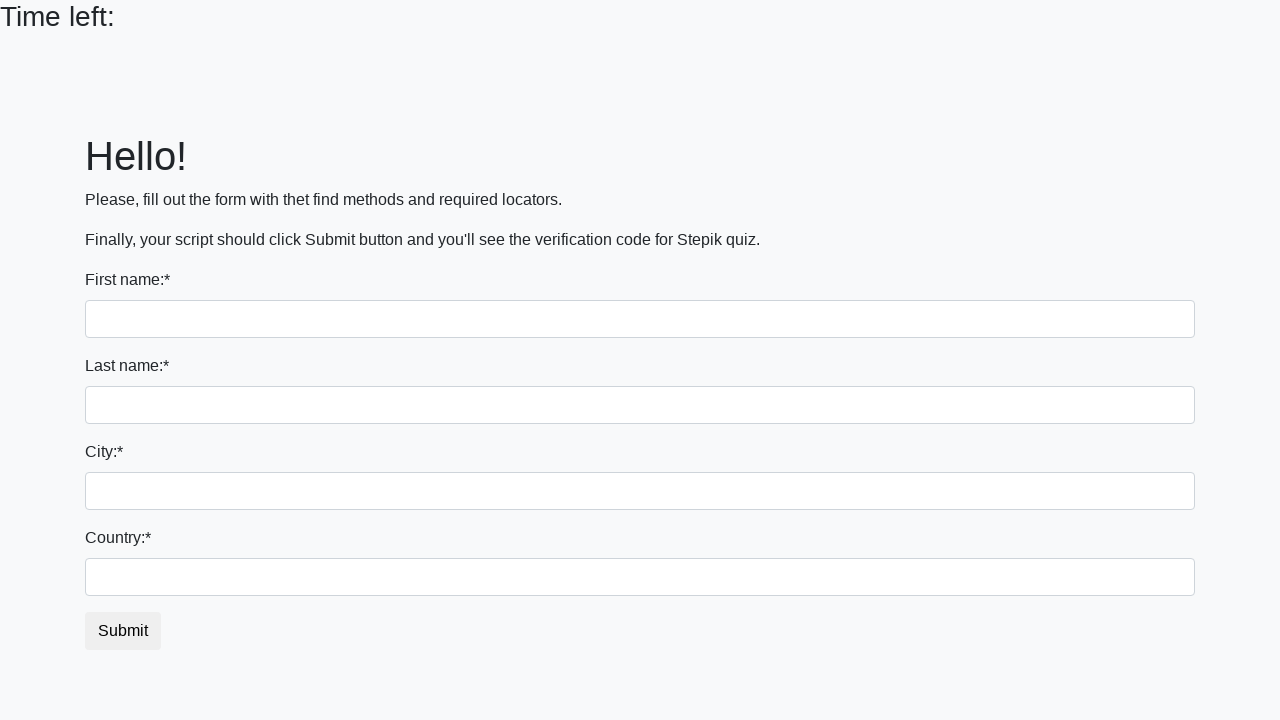

Filled first name field with 'Ivan' on input
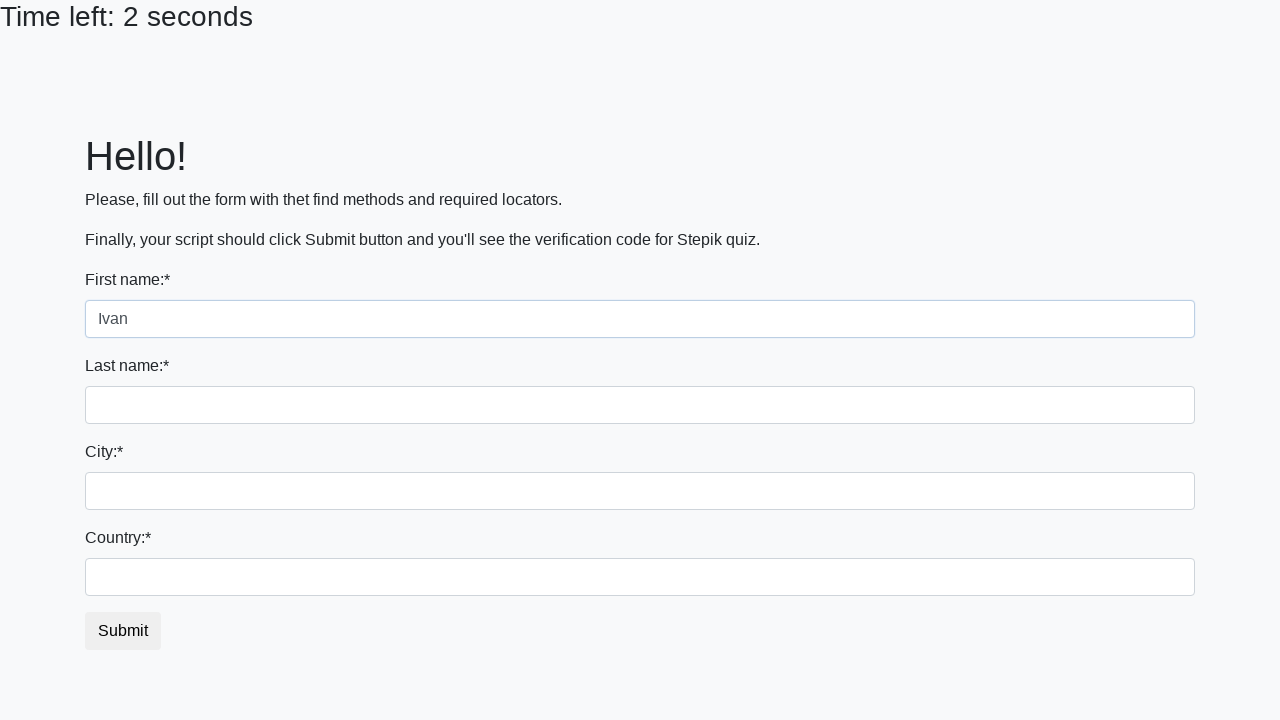

Filled last name field with 'Petrov' on input[name='last_name']
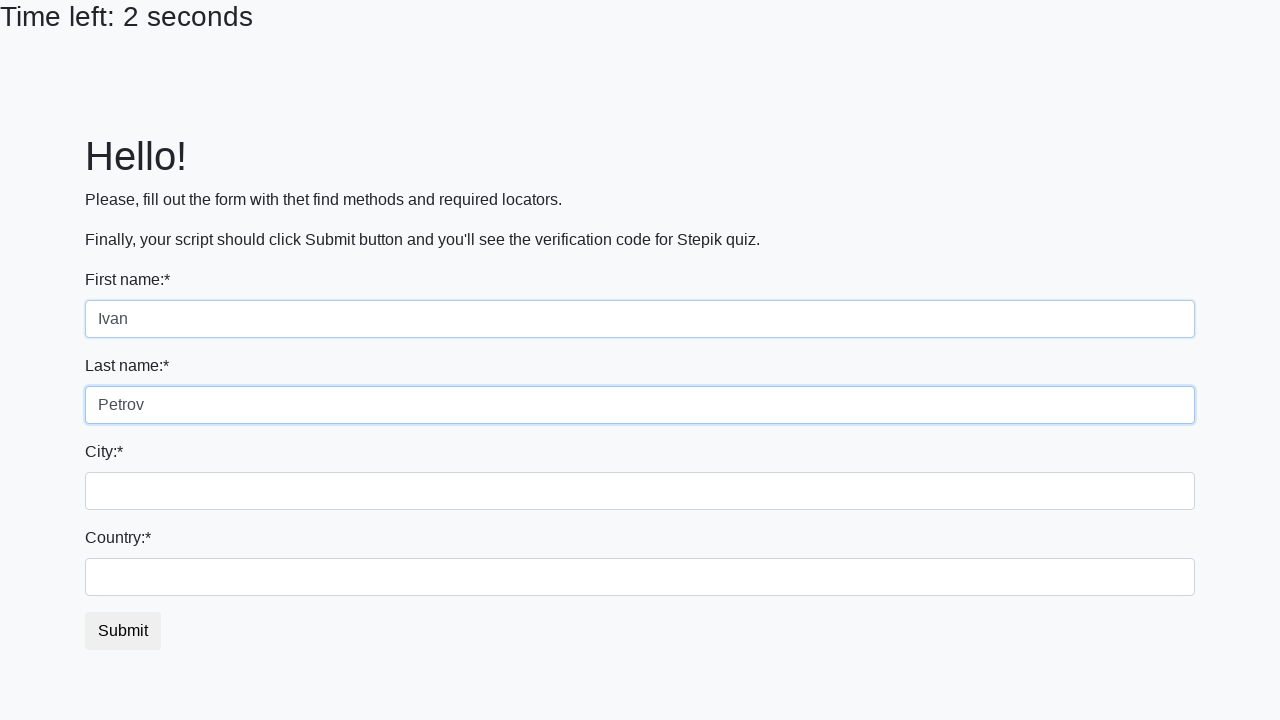

Filled city field with 'Smolensk' on .form-control.city
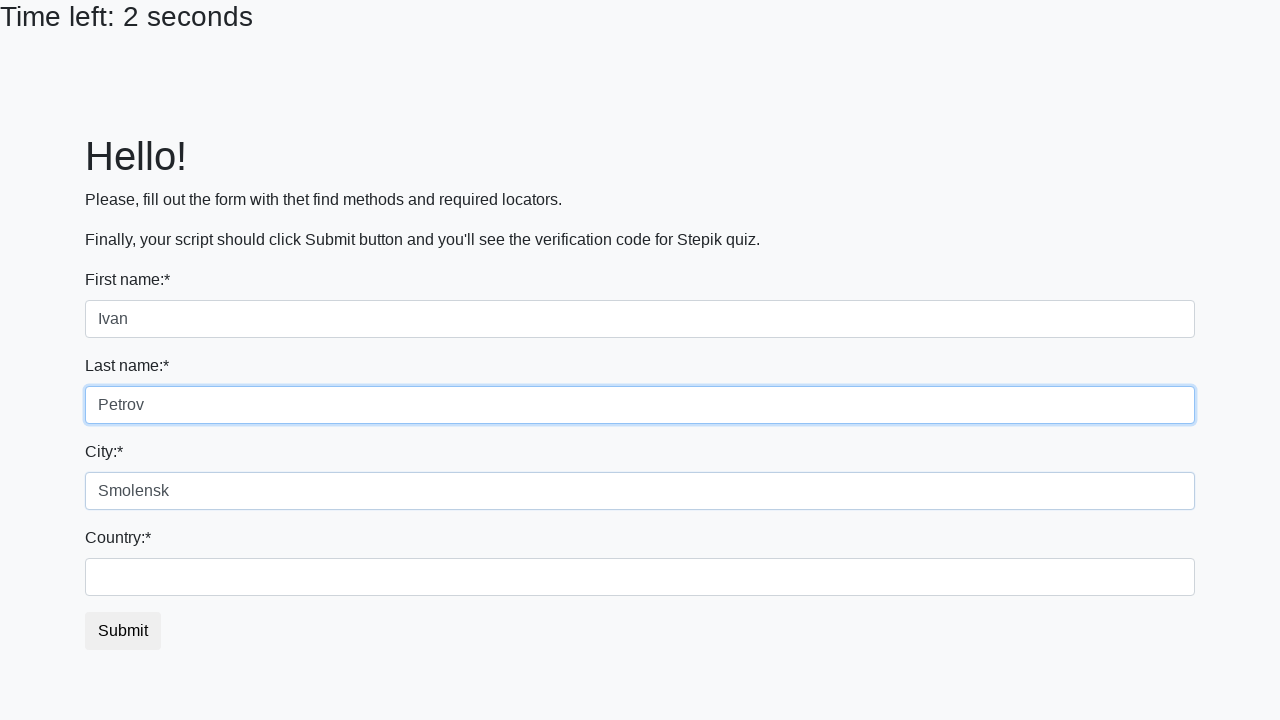

Filled country field with 'Russia' on #country
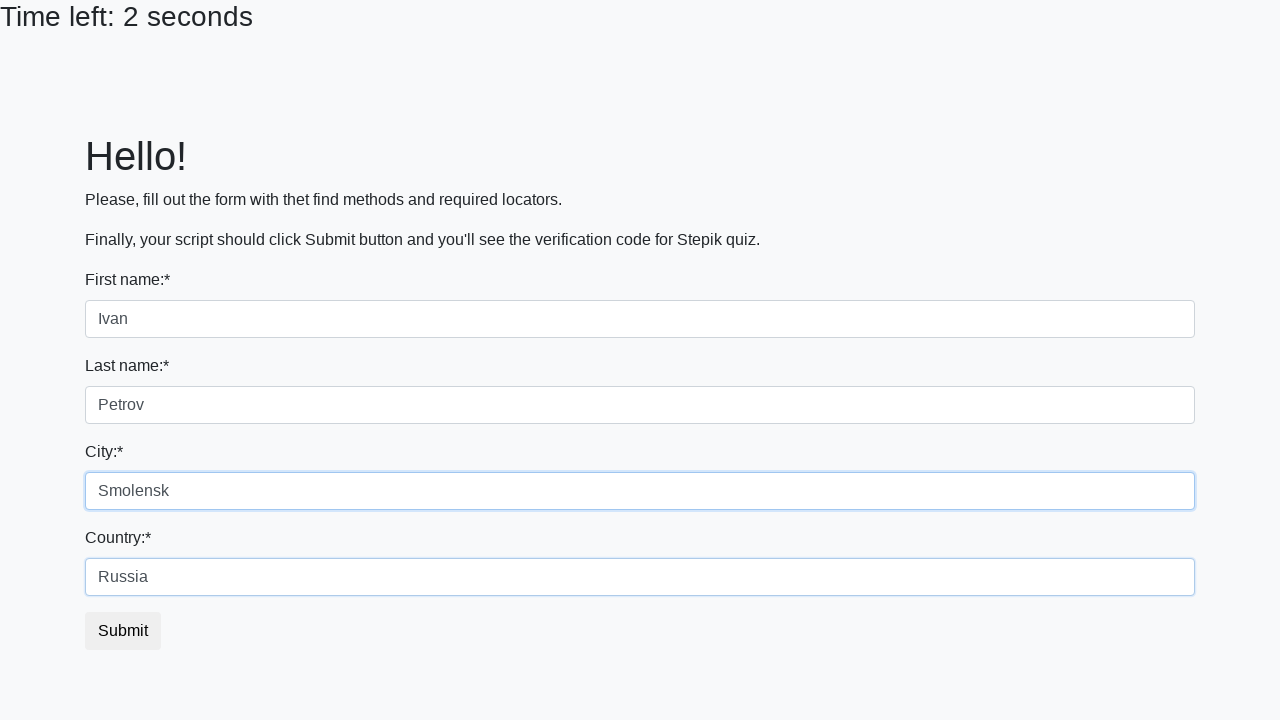

Clicked submit button to complete form at (123, 631) on button.btn
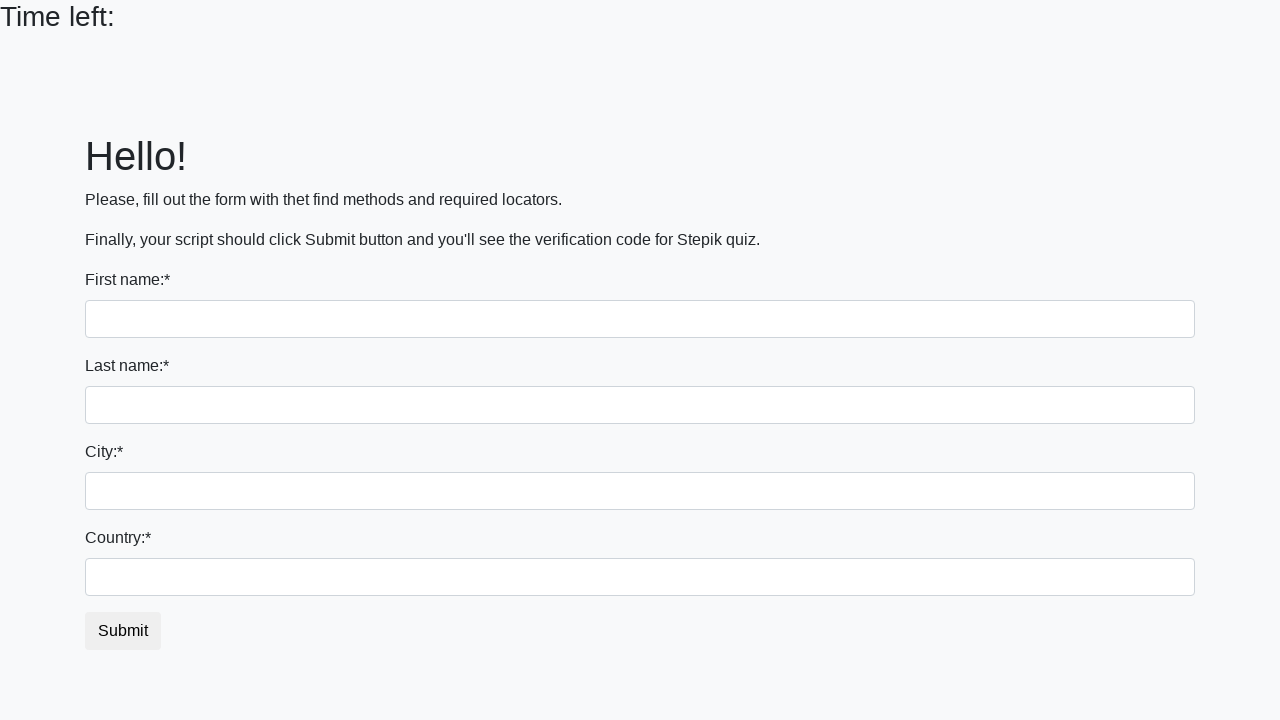

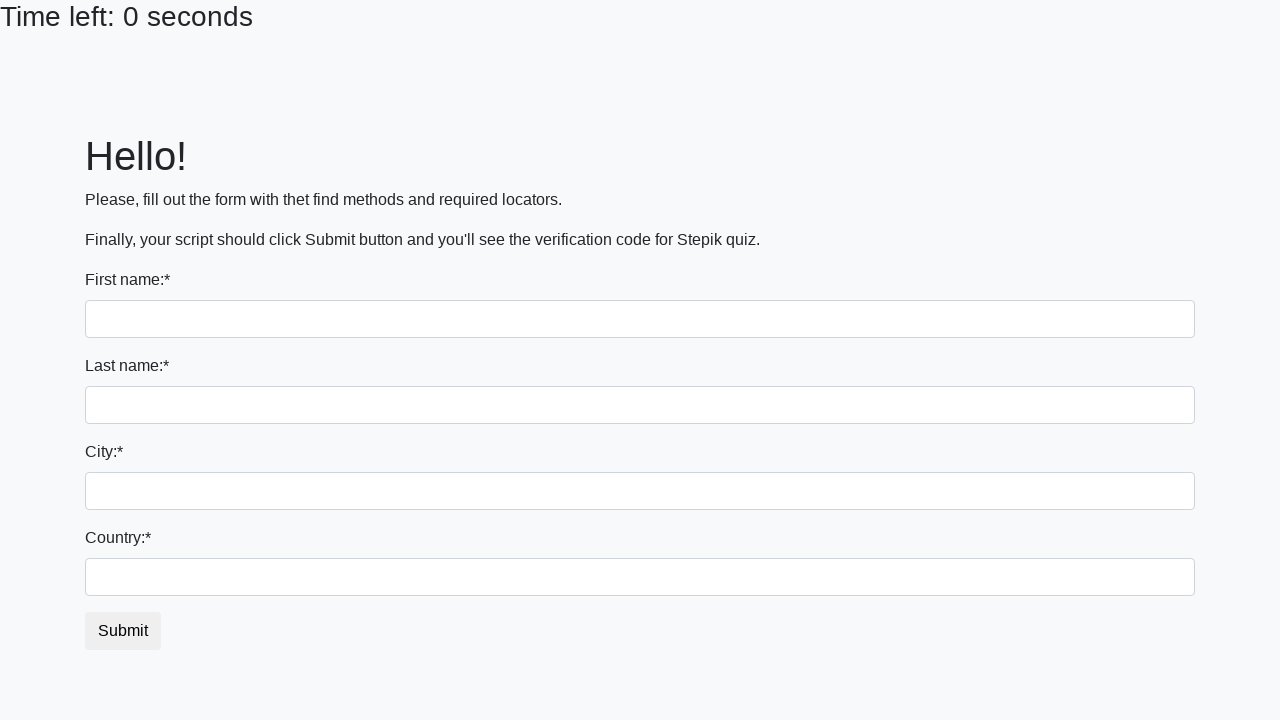